Tests element visibility toggle by clicking hide/show buttons and typing in the text field

Starting URL: https://codenboxautomationlab.com/practice/

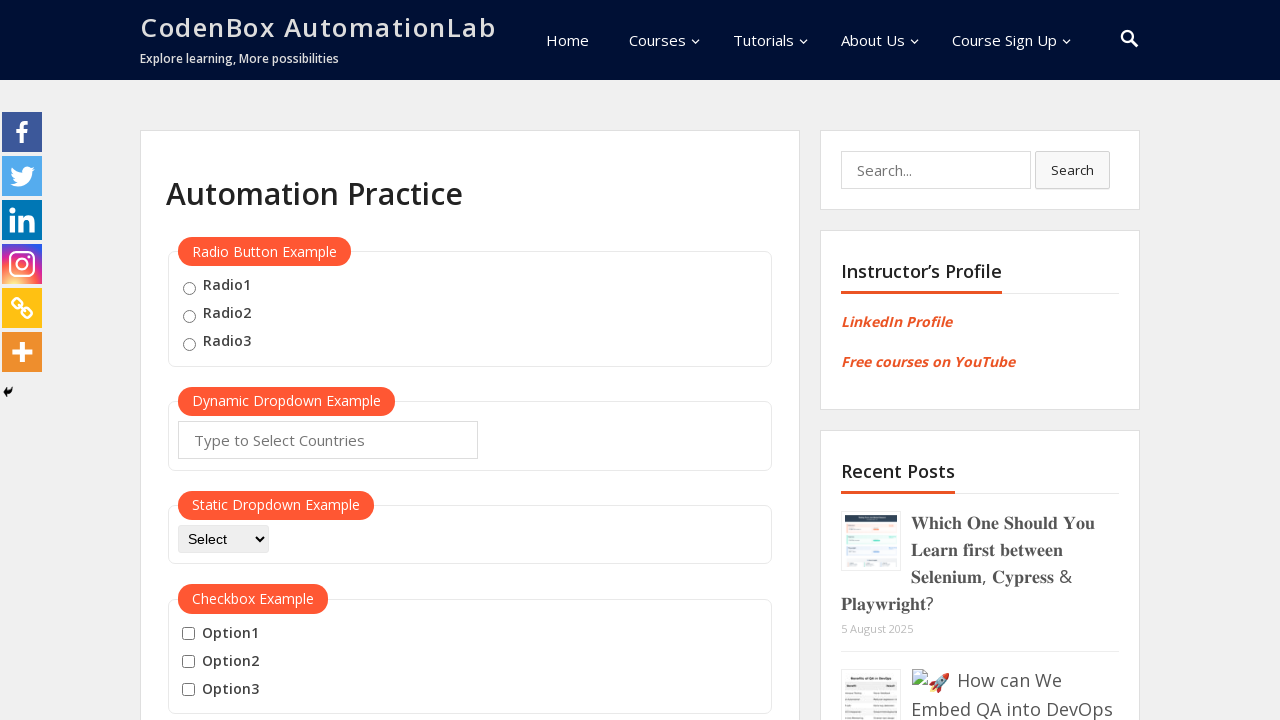

Clicked hide button to hide text element at (208, 360) on #hide-textbox
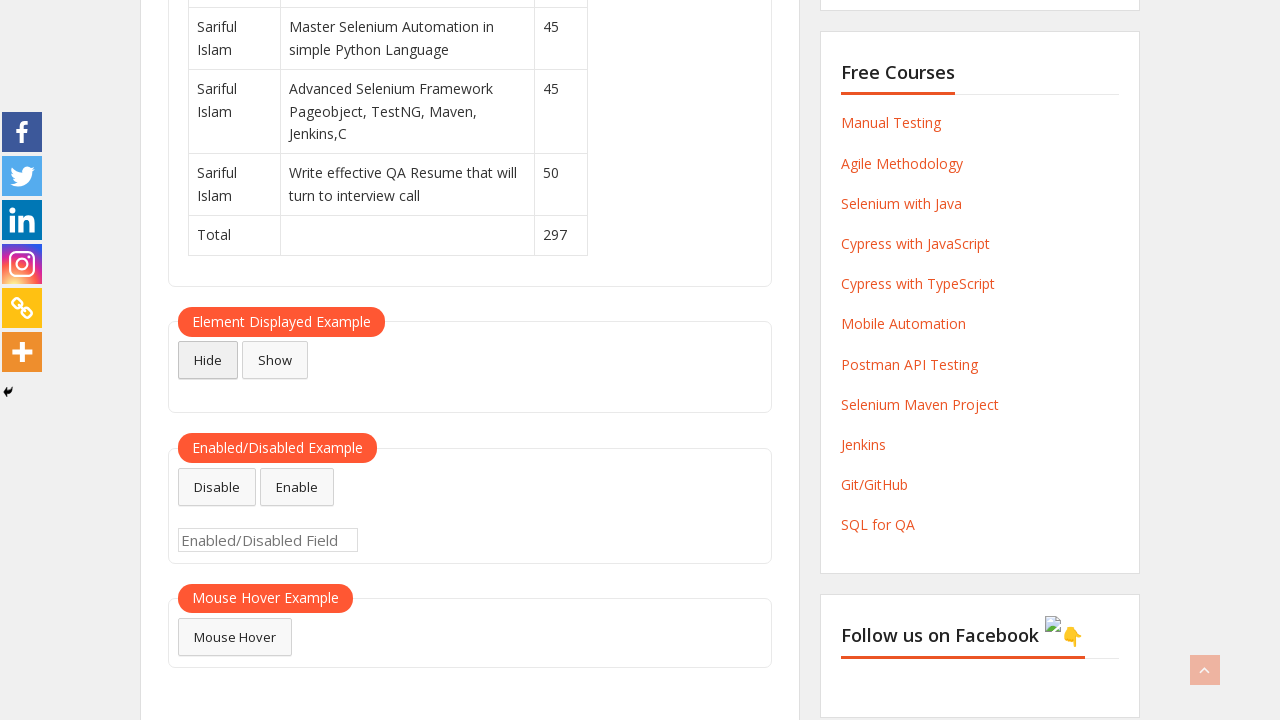

Clicked show button to display text element at (275, 360) on #show-textbox
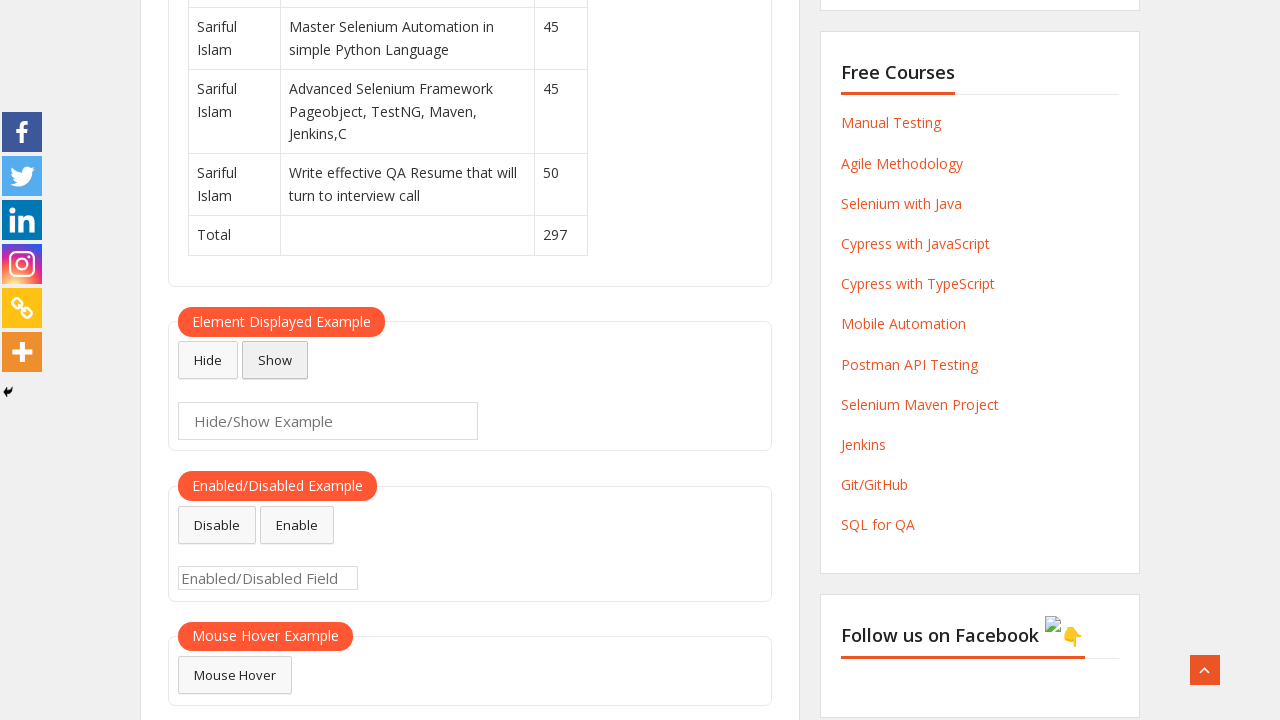

Verified text element is visible
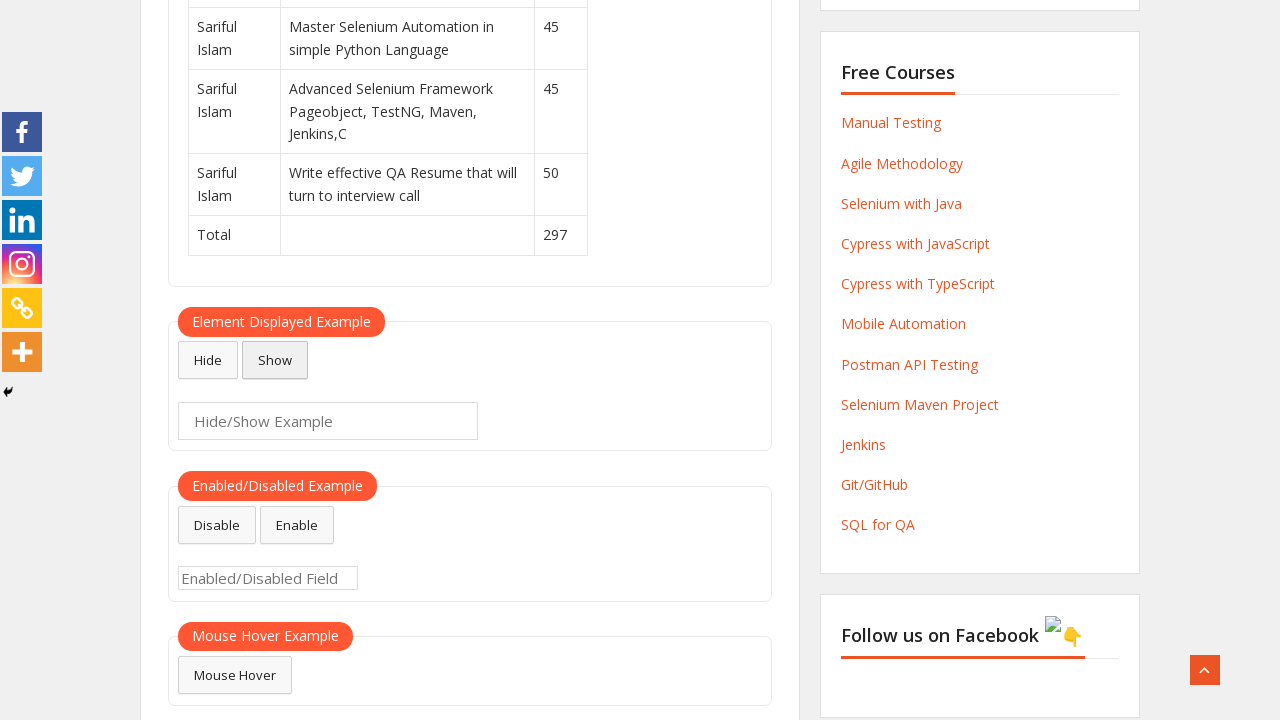

Typed 'testinput' into the text field on #displayed-text
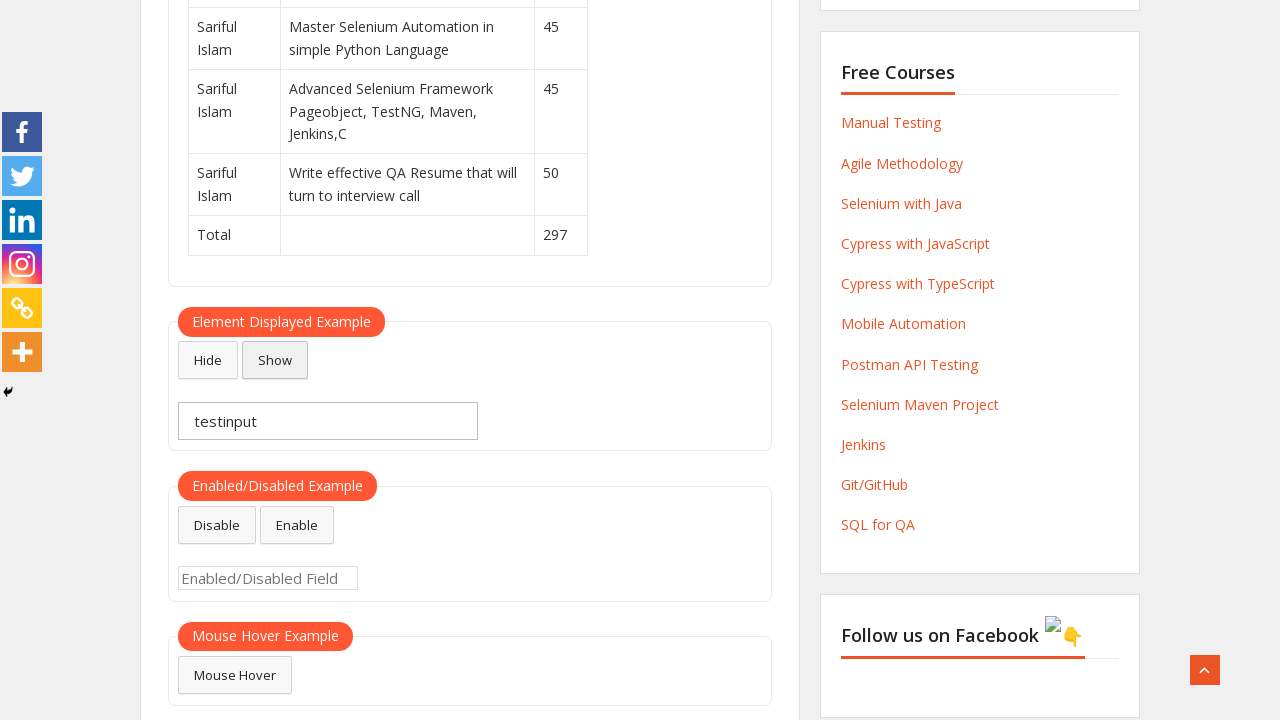

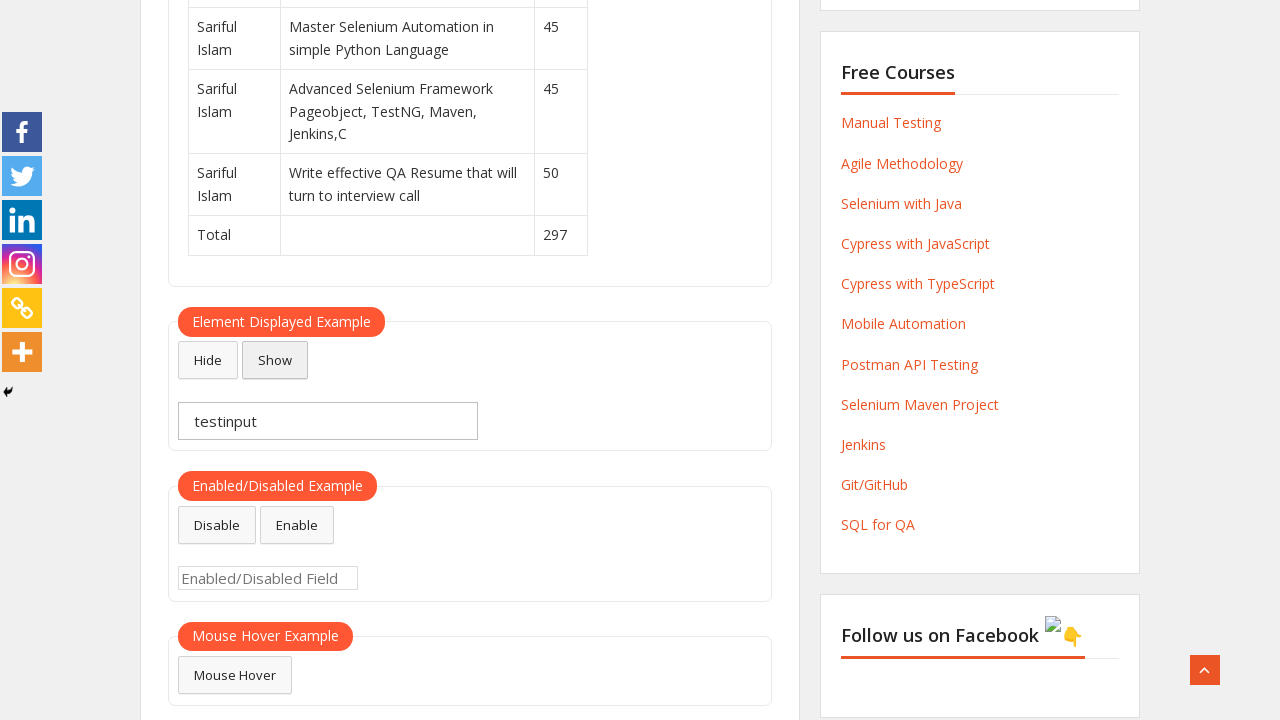